Tests the Markdown download button by clicking it and verifying a file download is initiated

Starting URL: https://openchecklist.github.io/

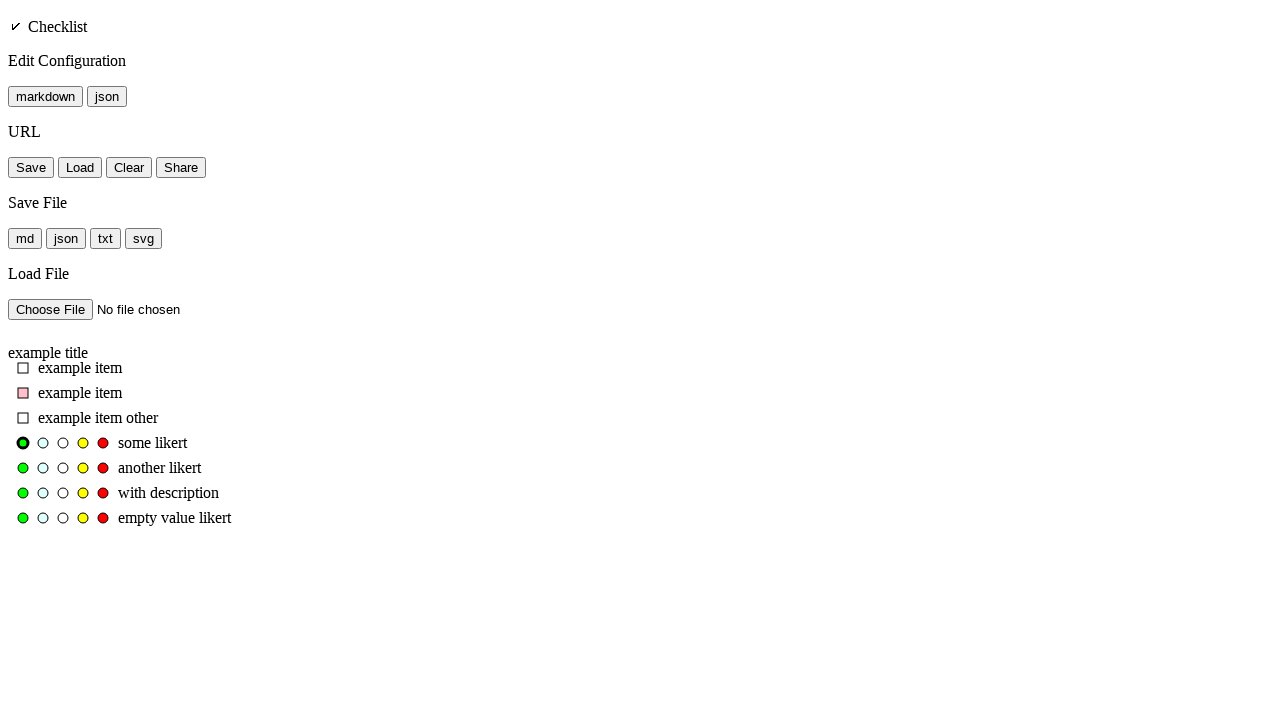

Clicked Markdown download button and waited for download to initiate at (25, 238) on #button_save_file_markdown
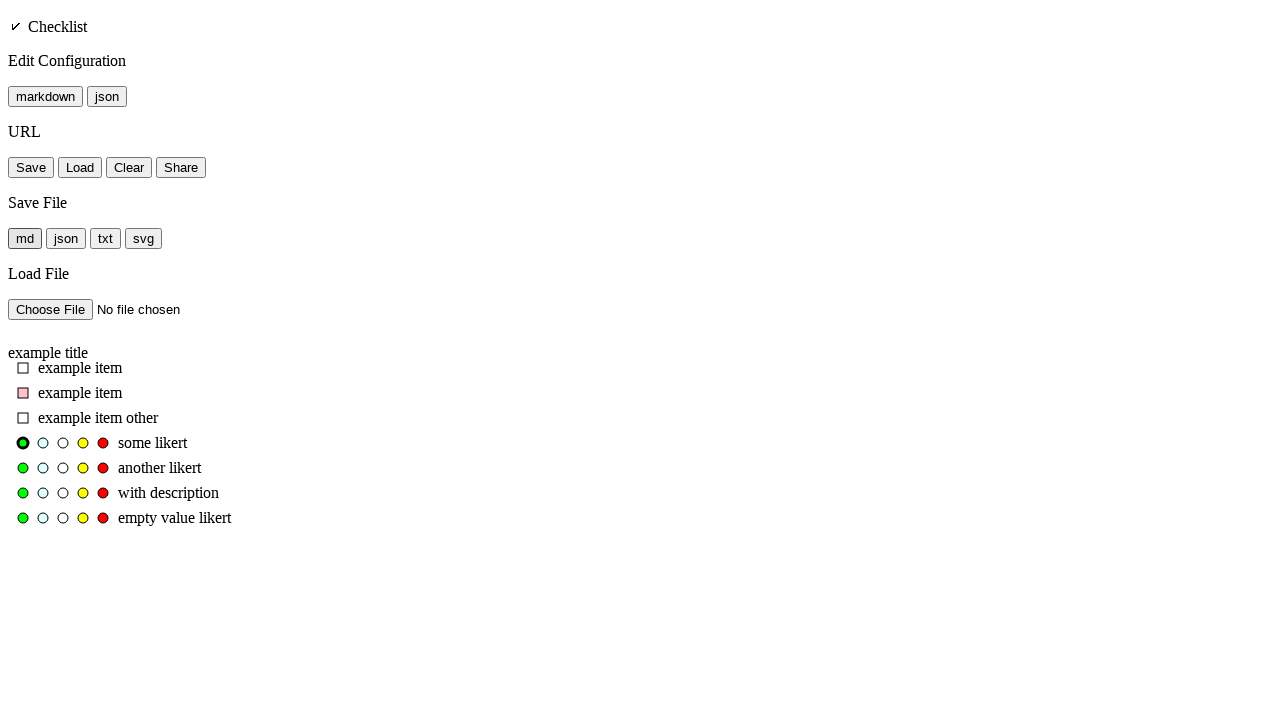

Retrieved download object from download event
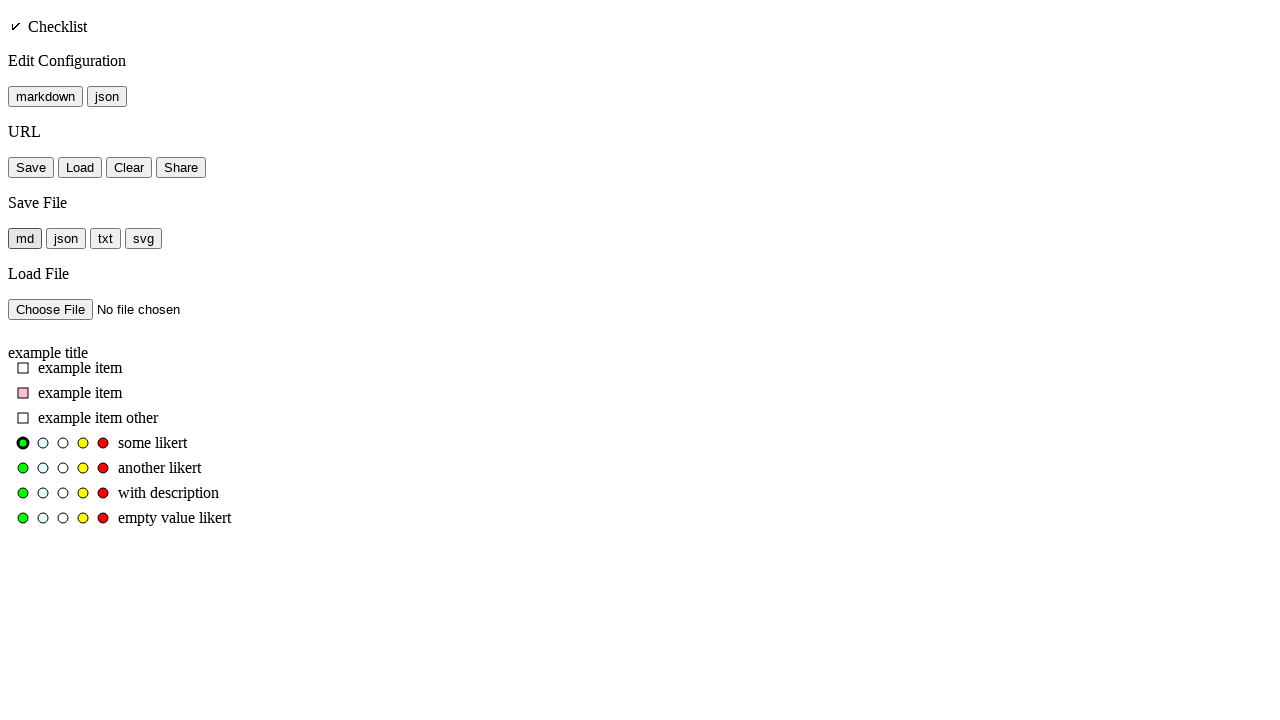

Verified that download has a suggested filename
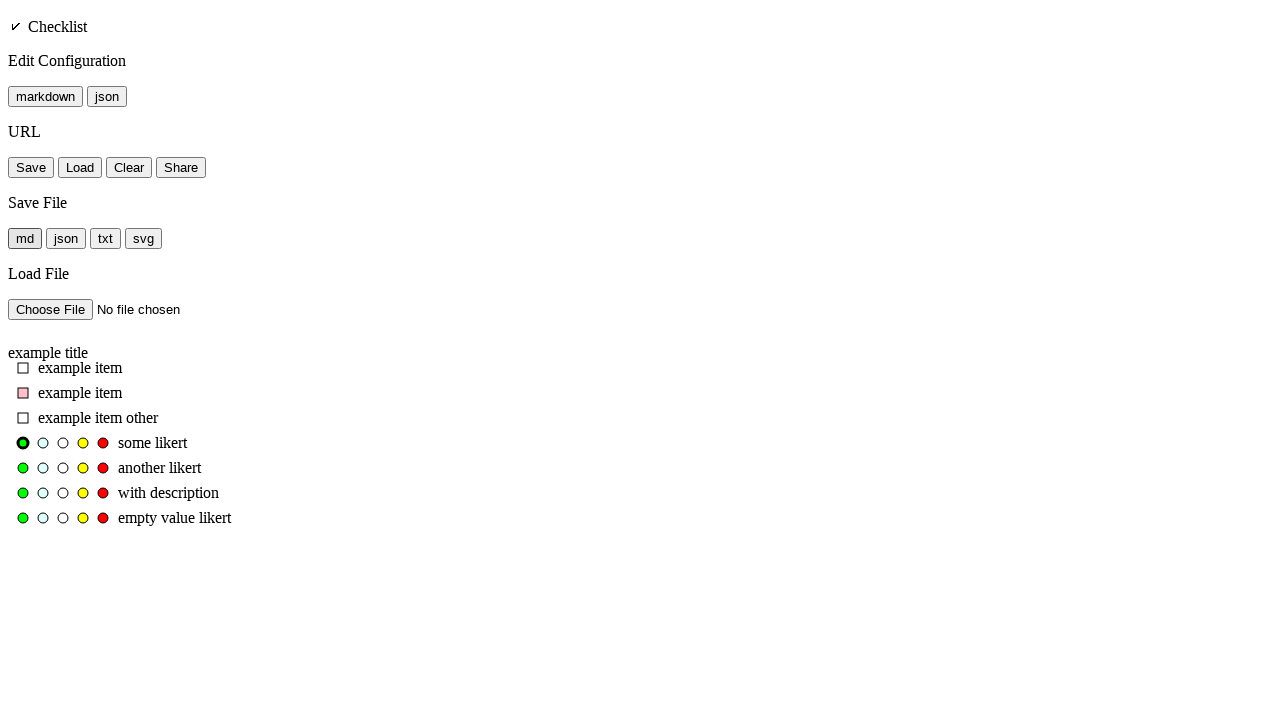

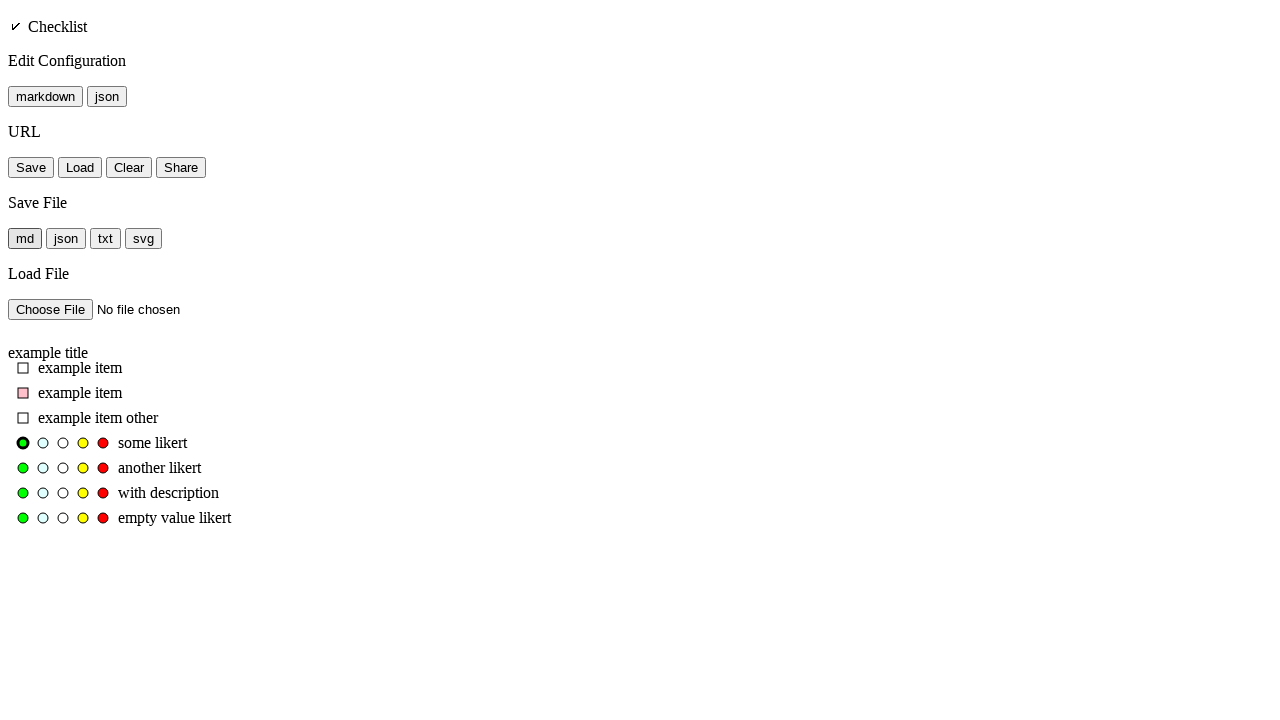